Navigates to a blog website and retrieves the page title

Starting URL: http://not-just-a-tester.blogspot.in/

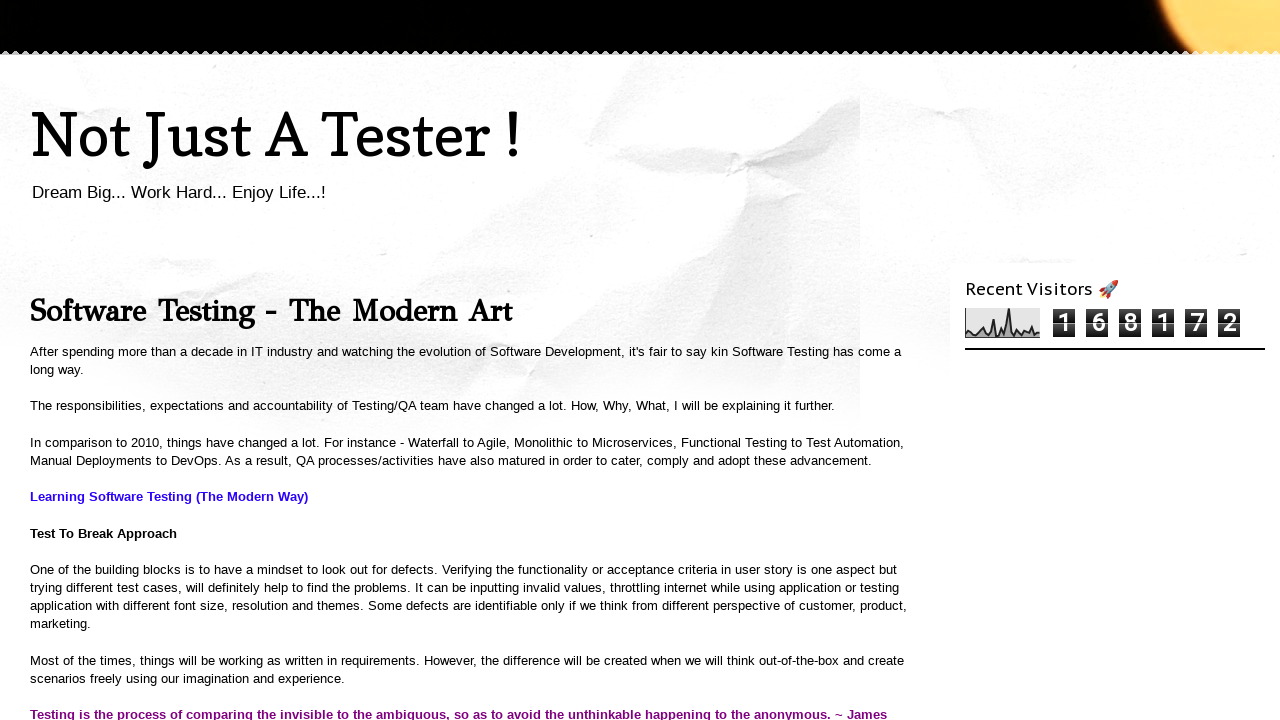

Navigated to blog website http://not-just-a-tester.blogspot.in/
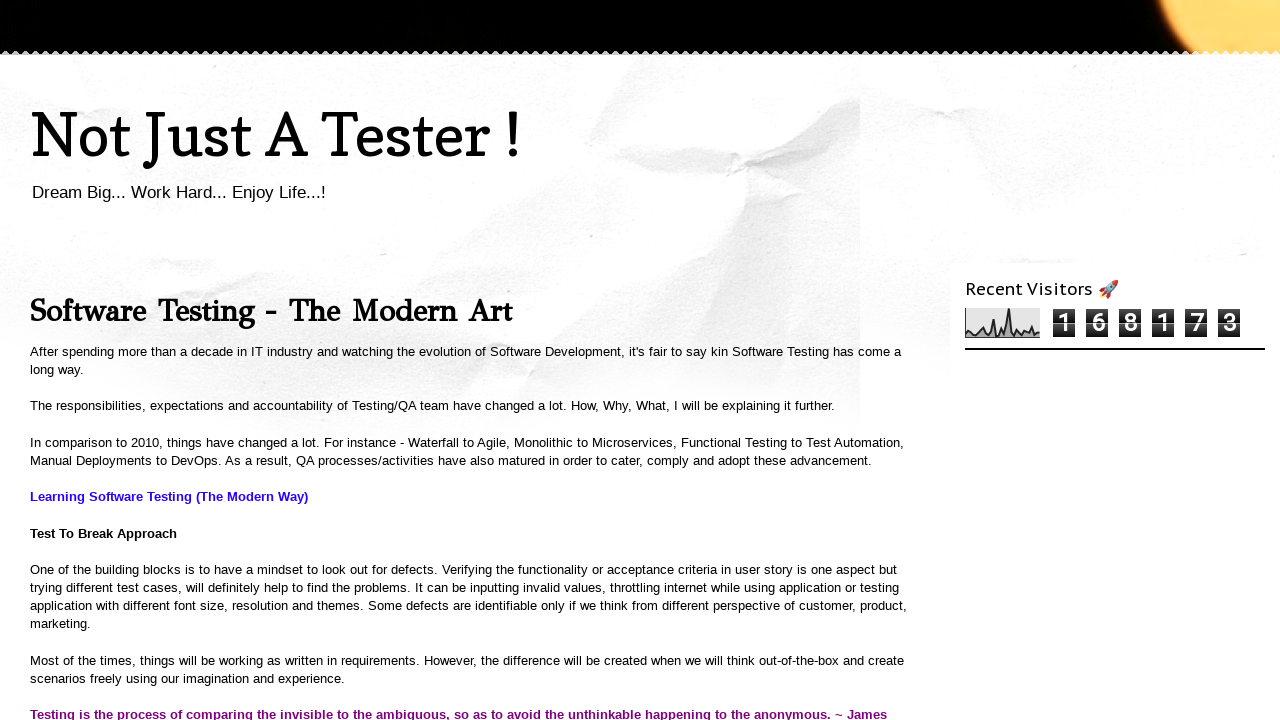

Retrieved page title: Not Just A Tester !
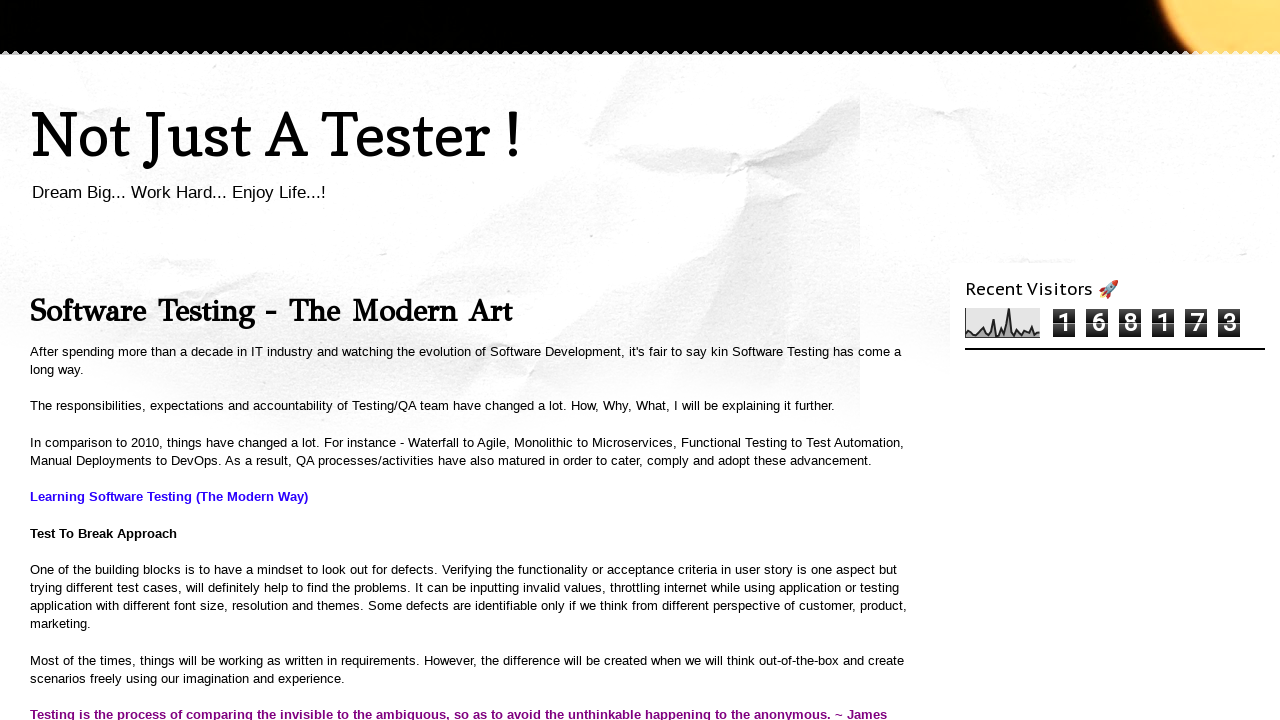

Printed page title to console
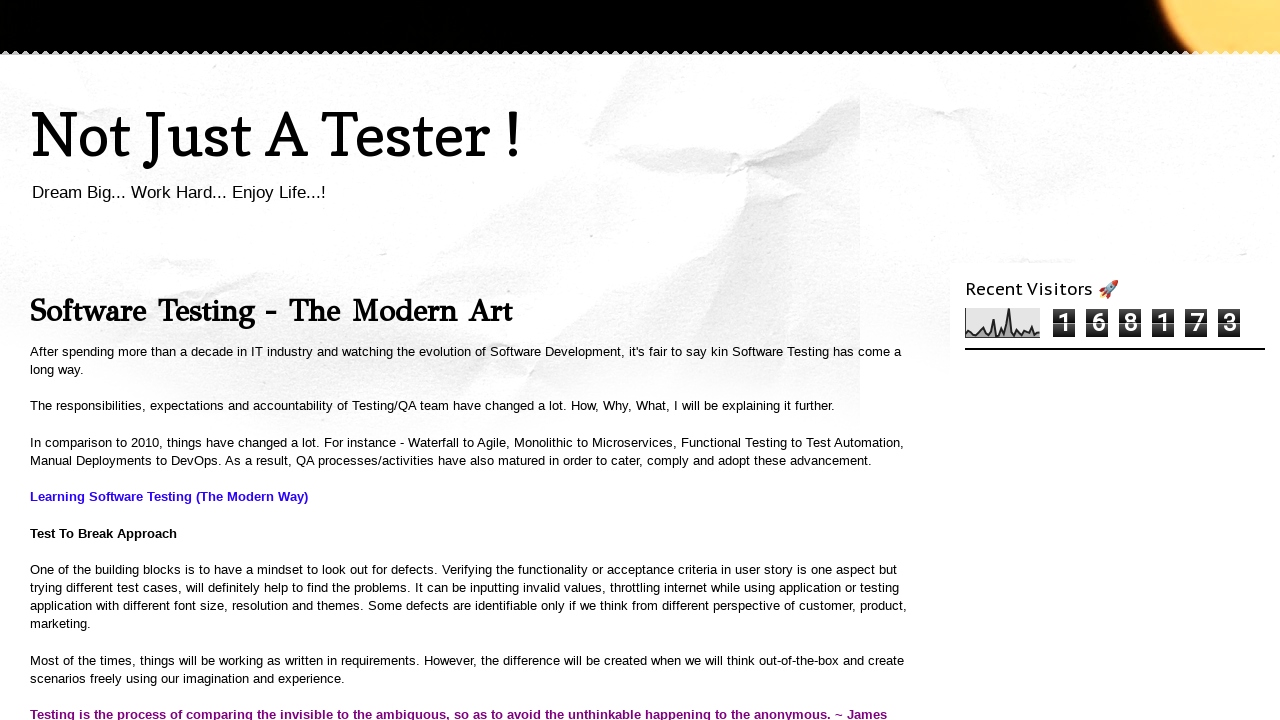

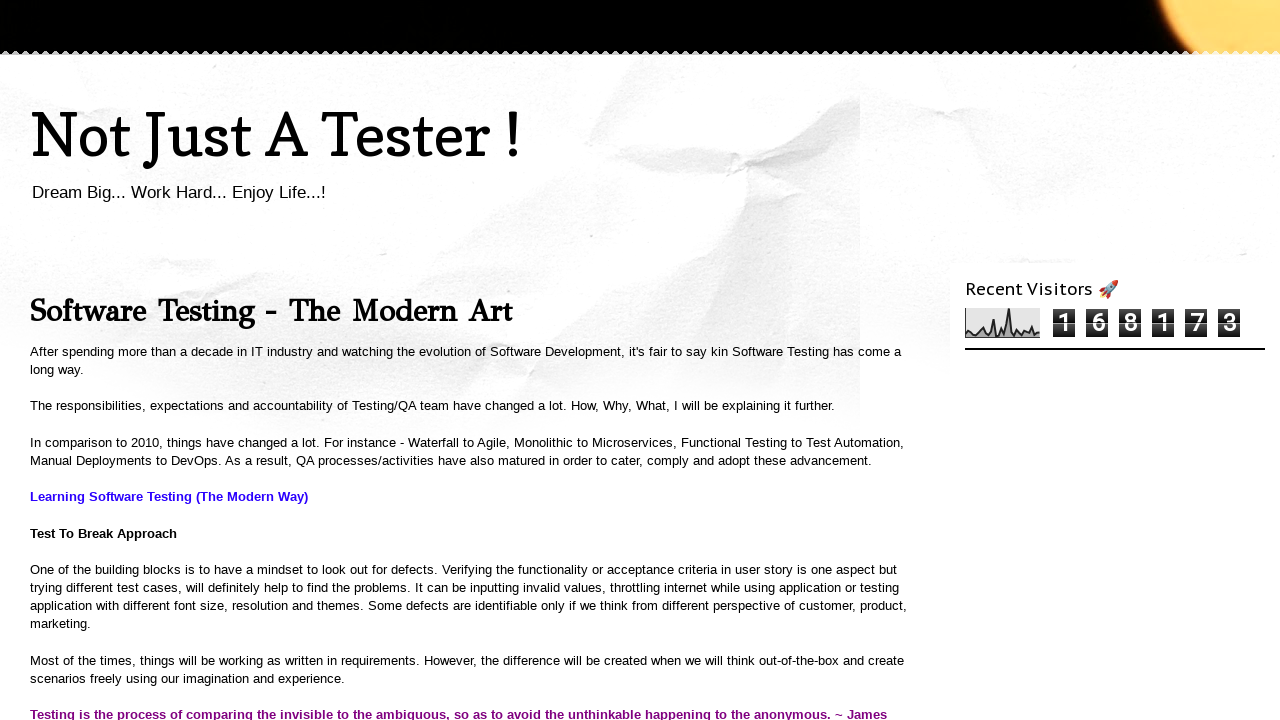